Tests checking and unchecking a single checkbox on the page, verifying the checked state changes correctly.

Starting URL: https://the-internet.herokuapp.com/checkboxes

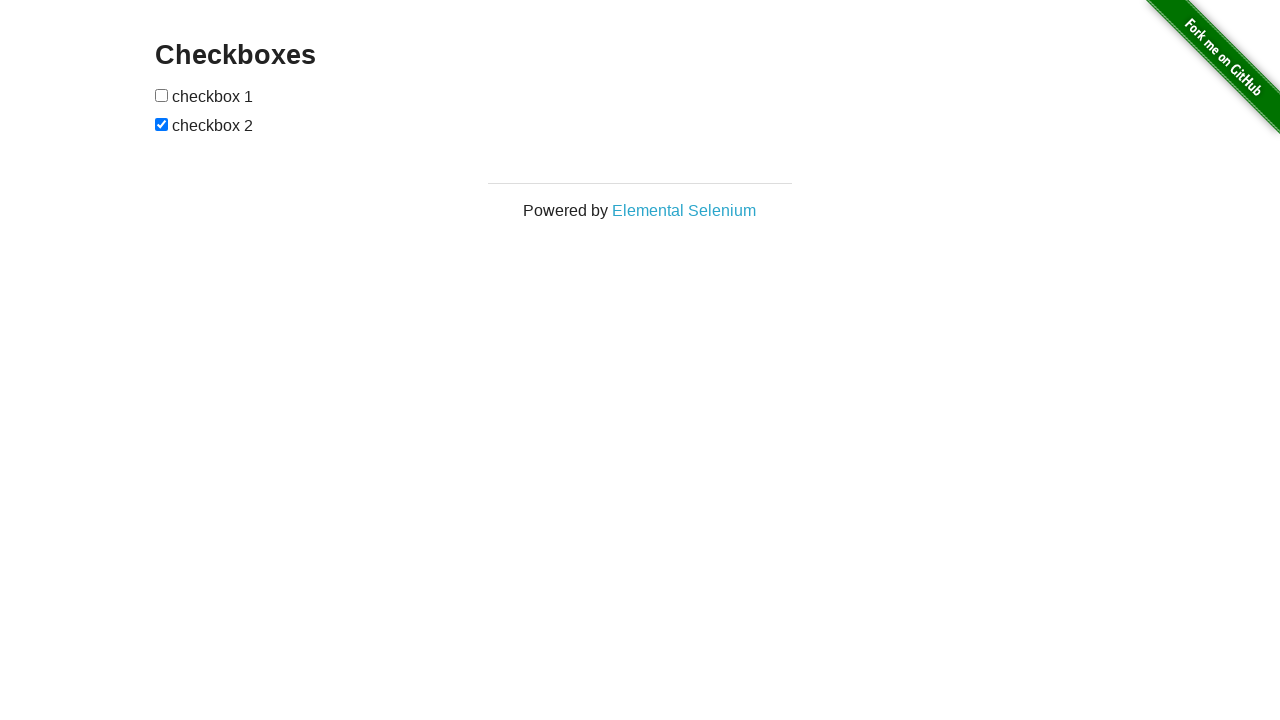

Located the first checkbox on the page
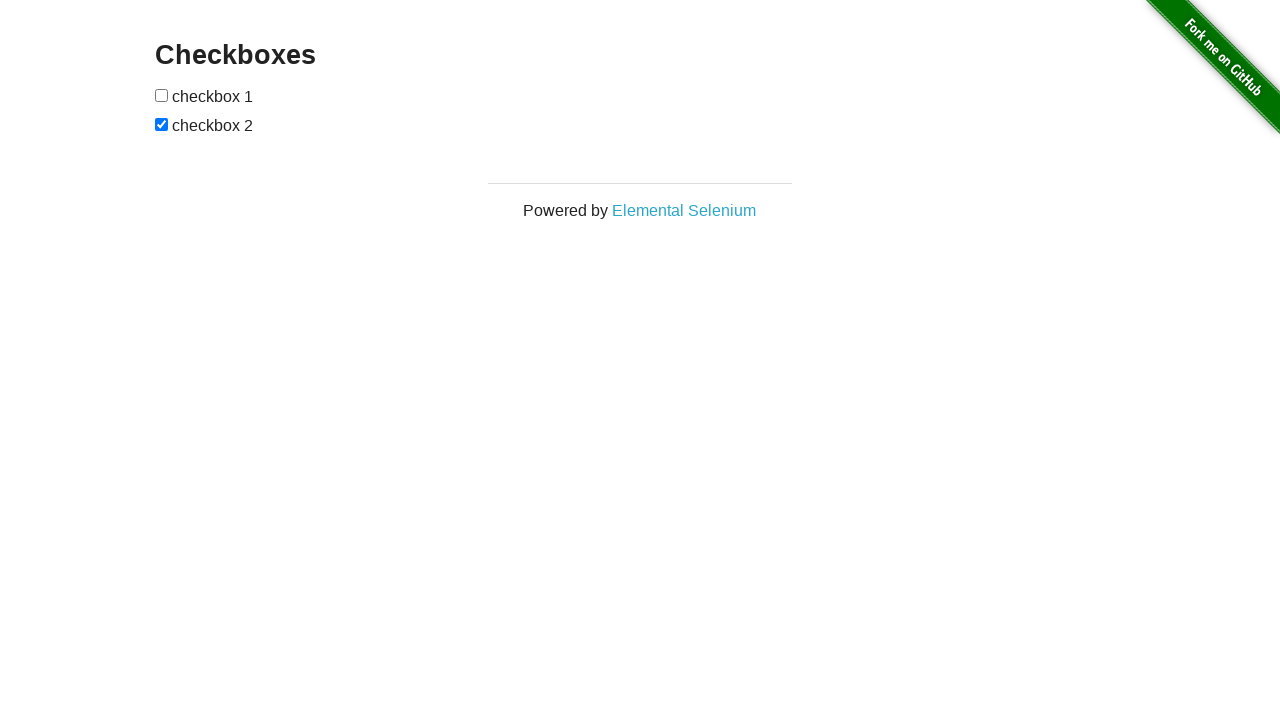

Checked the first checkbox at (162, 95) on [type="checkbox"] >> nth=0
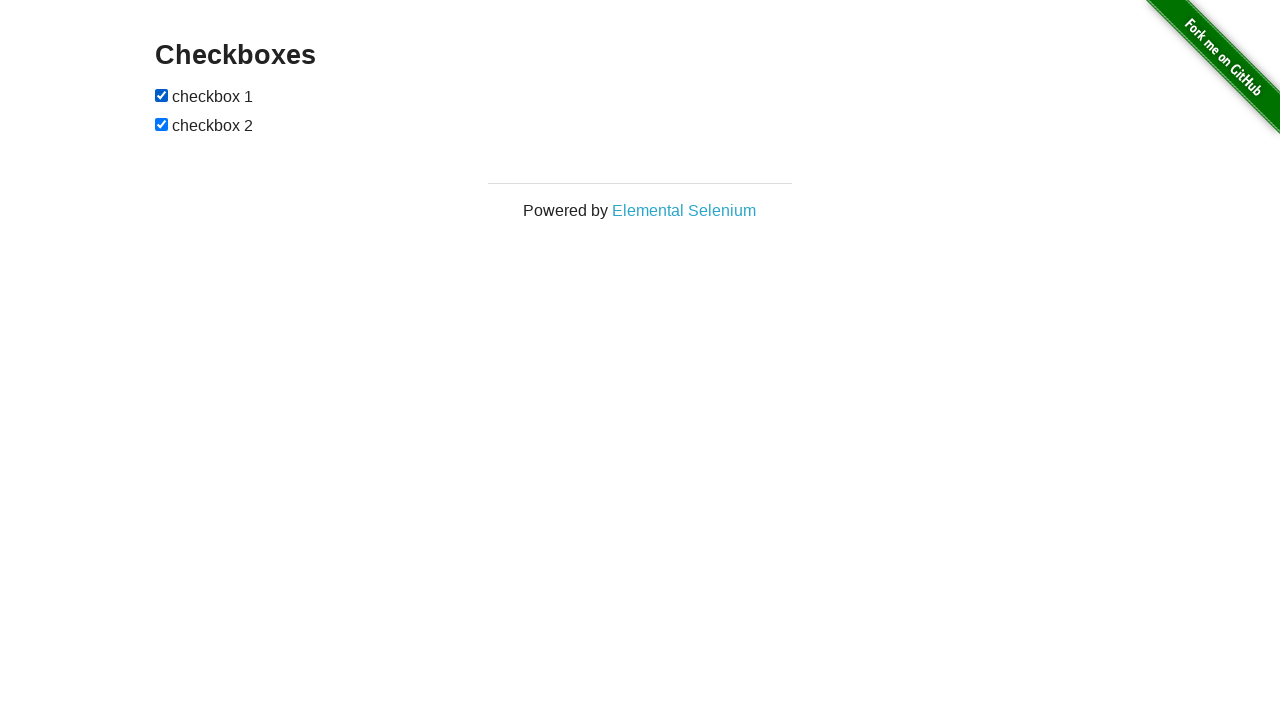

Verified that the checkbox is now checked
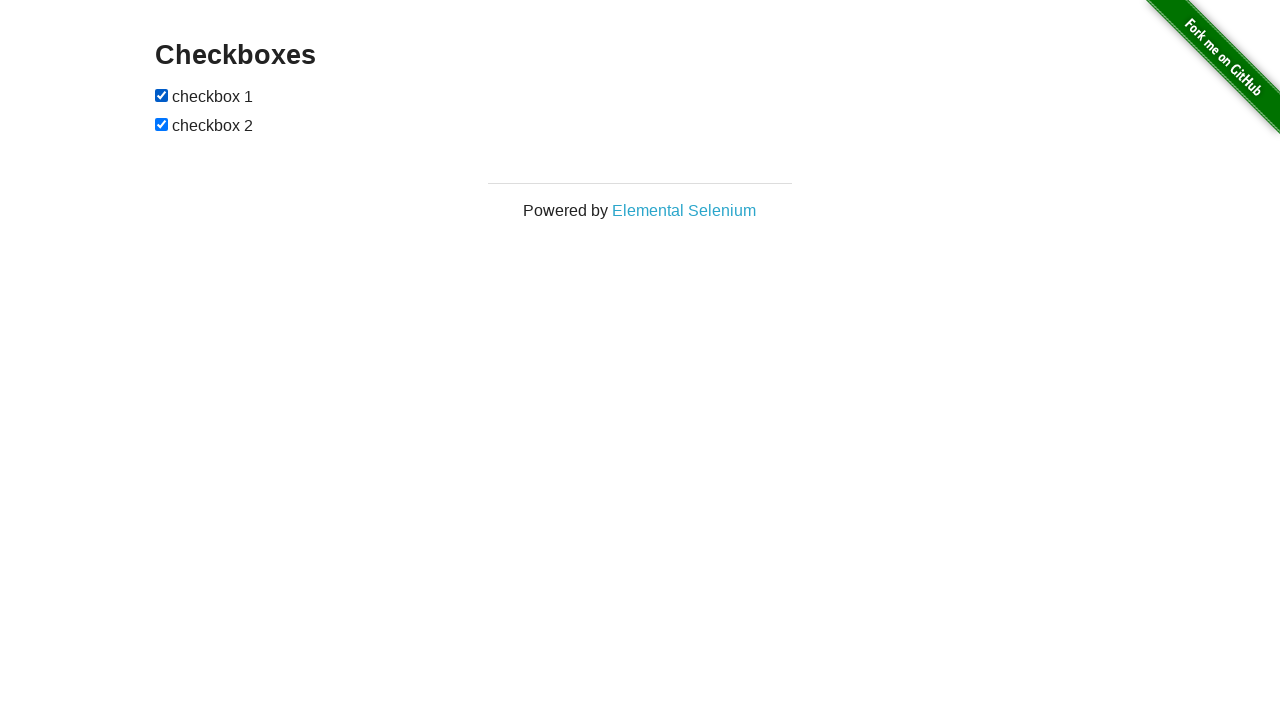

Unchecked the checkbox at (162, 95) on [type="checkbox"] >> nth=0
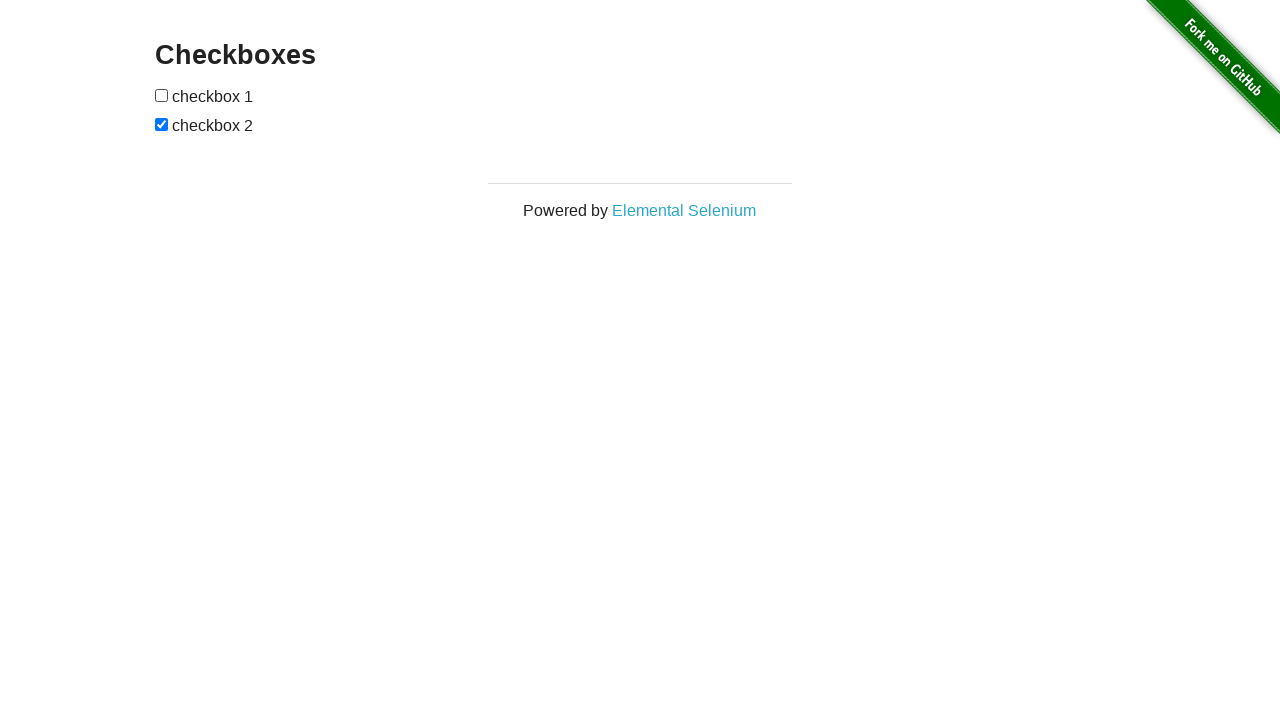

Verified that the checkbox is now unchecked
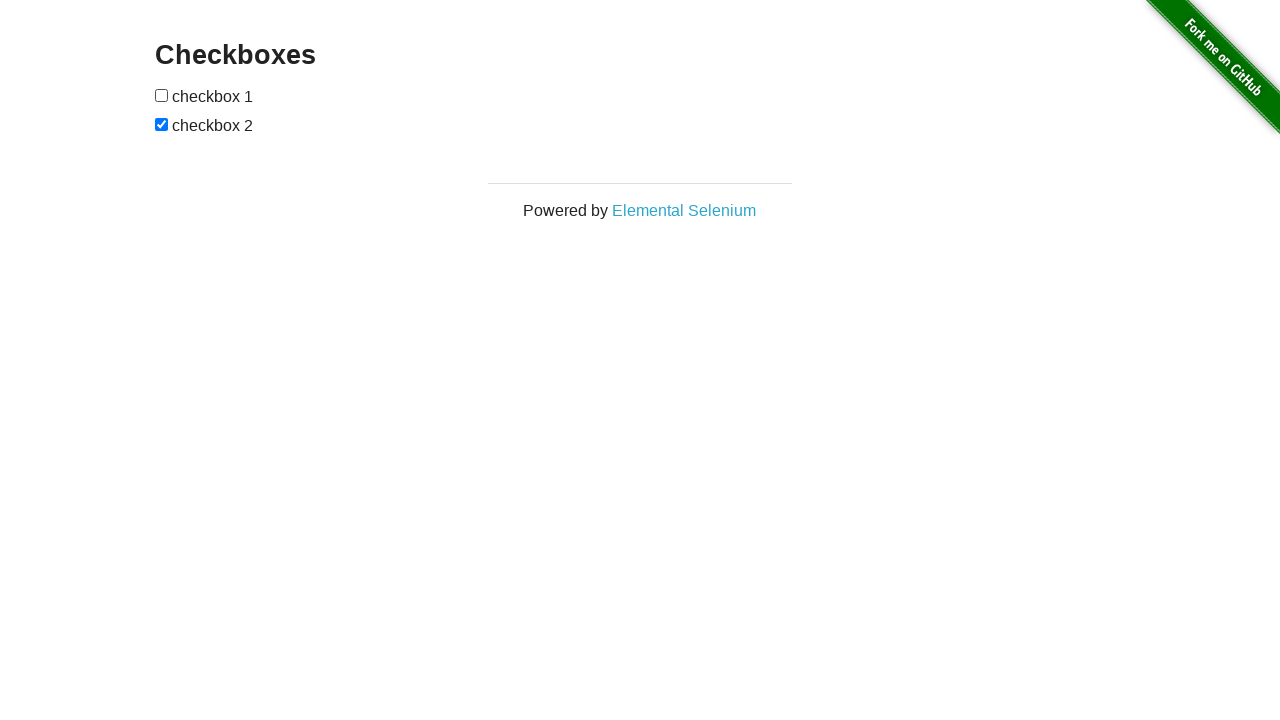

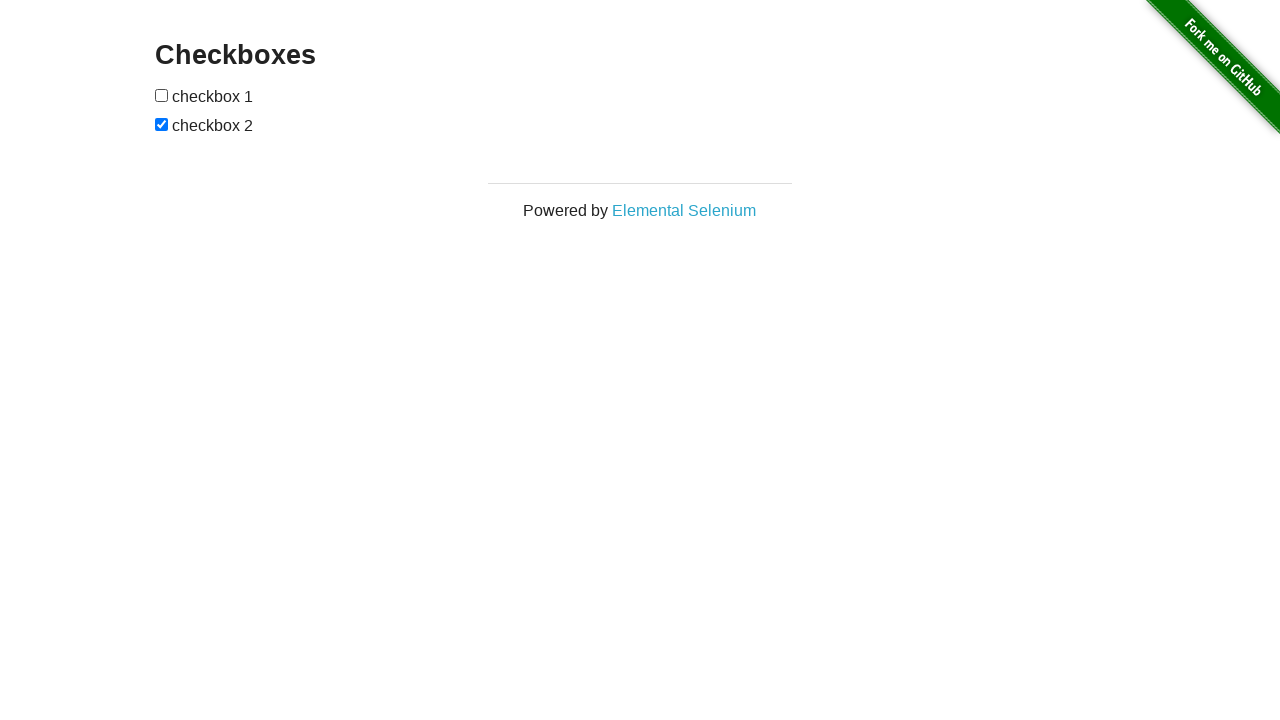